Tests dynamic data functionality by clicking a save button multiple times on the automation testing demo site

Starting URL: https://demo.automationtesting.in/DynamicData.html

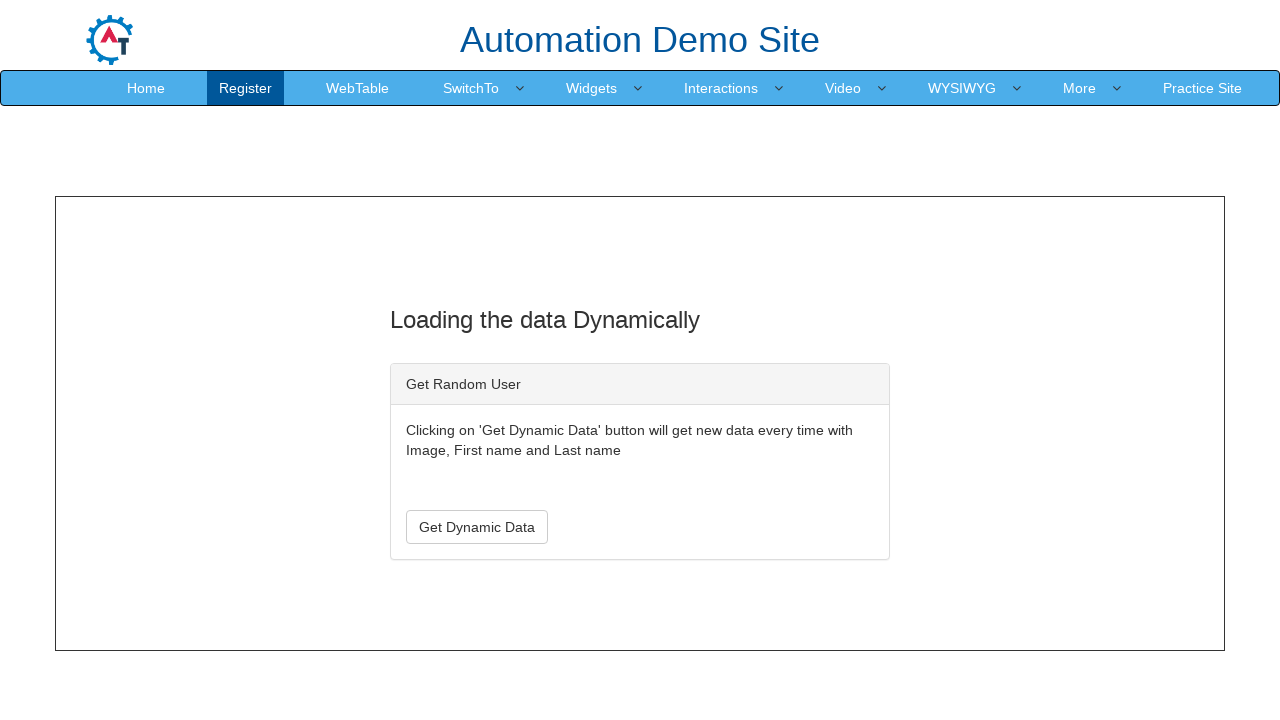

Clicked save button (1st time) at (477, 527) on //*[@id="save"]
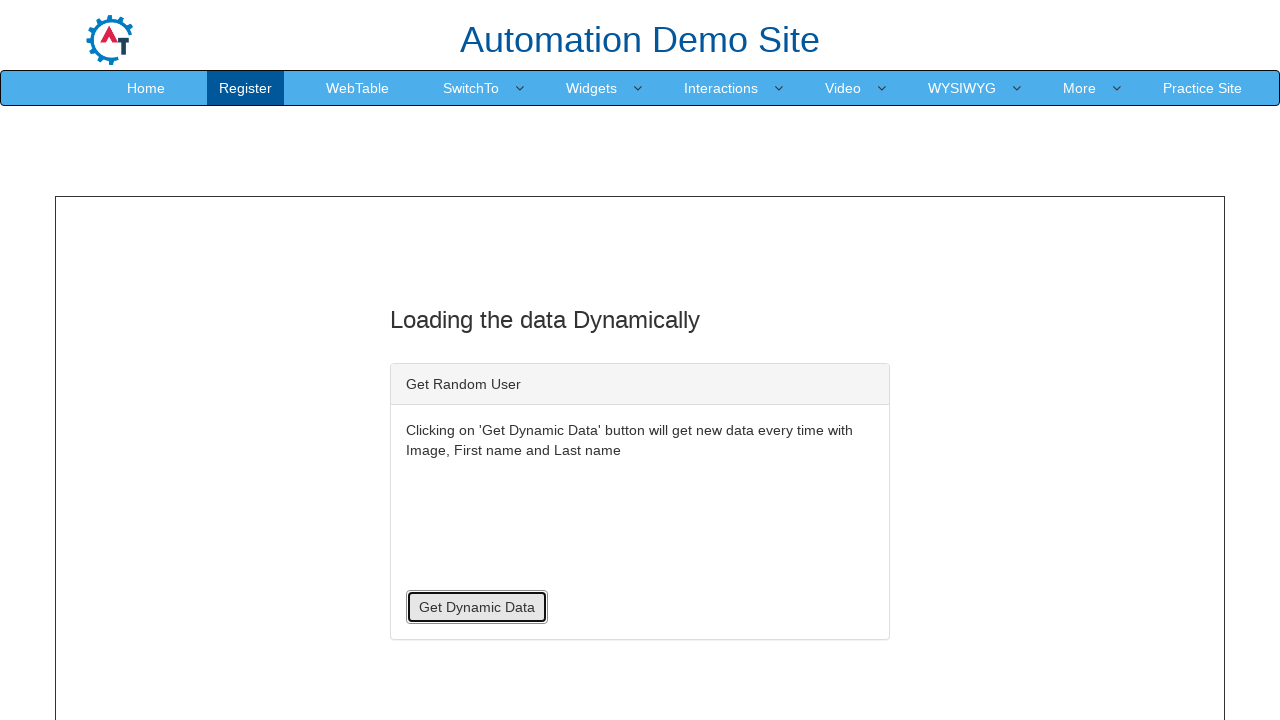

Clicked save button (2nd time) at (477, 607) on //*[@id="save"]
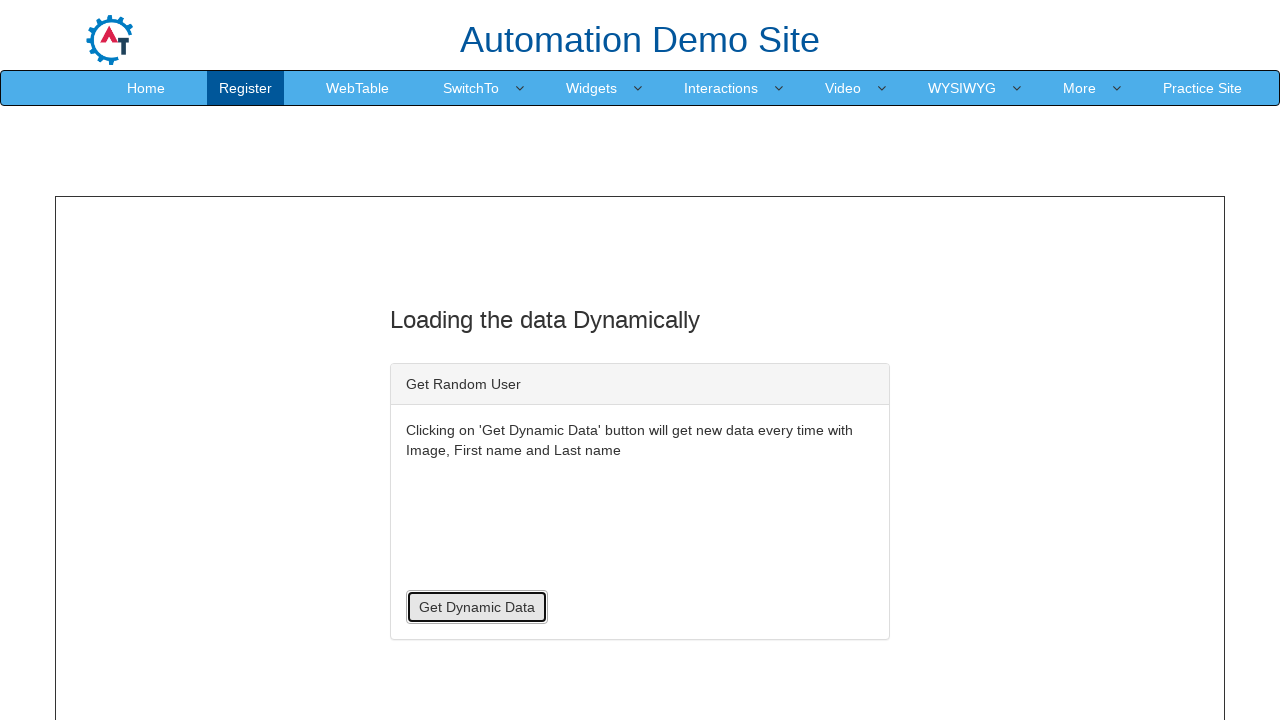

Clicked save button (3rd time) at (477, 607) on //*[@id="save"]
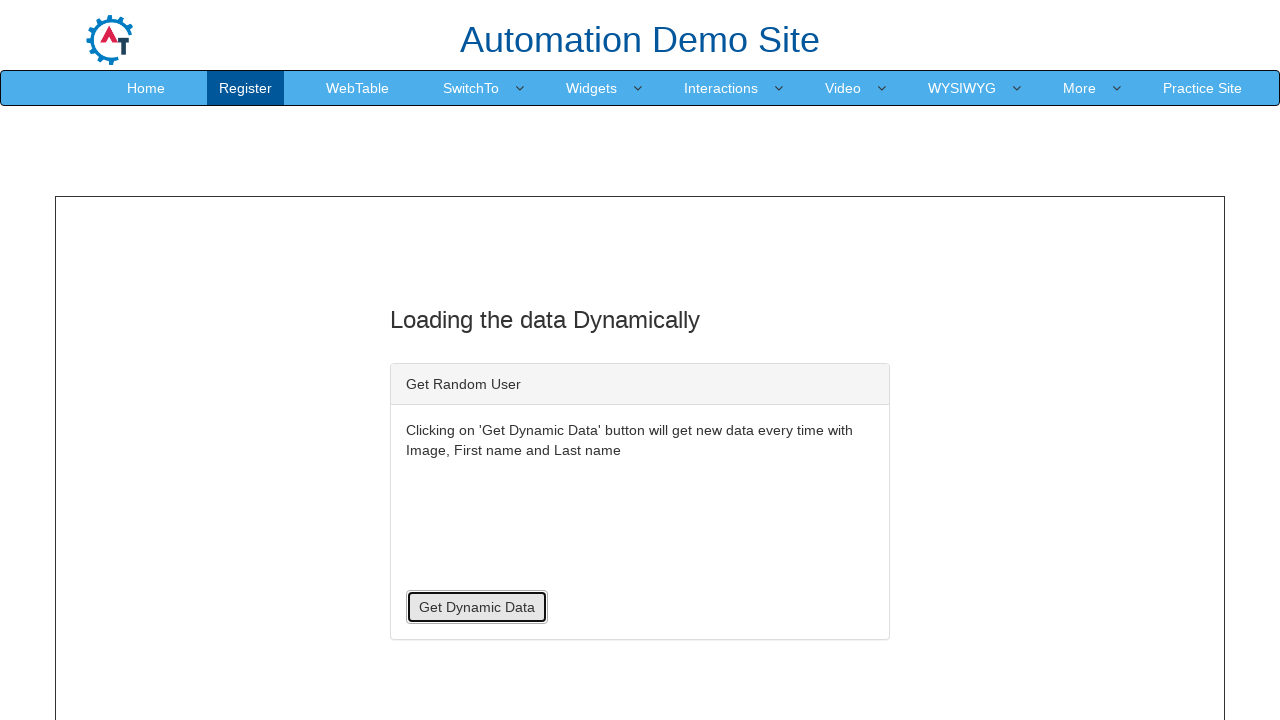

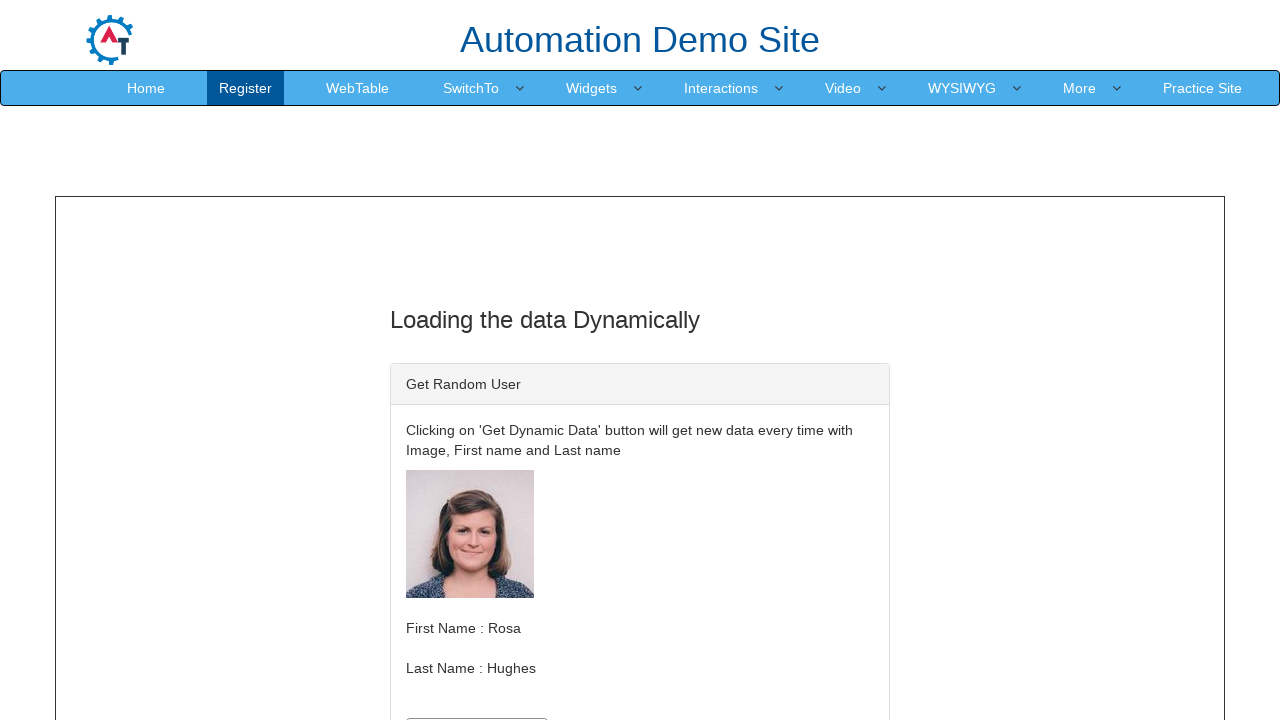